Navigates to Xcaret website and verifies that the page loads successfully by waiting for the page to be ready.

Starting URL: https://www.xcaret.com/es/

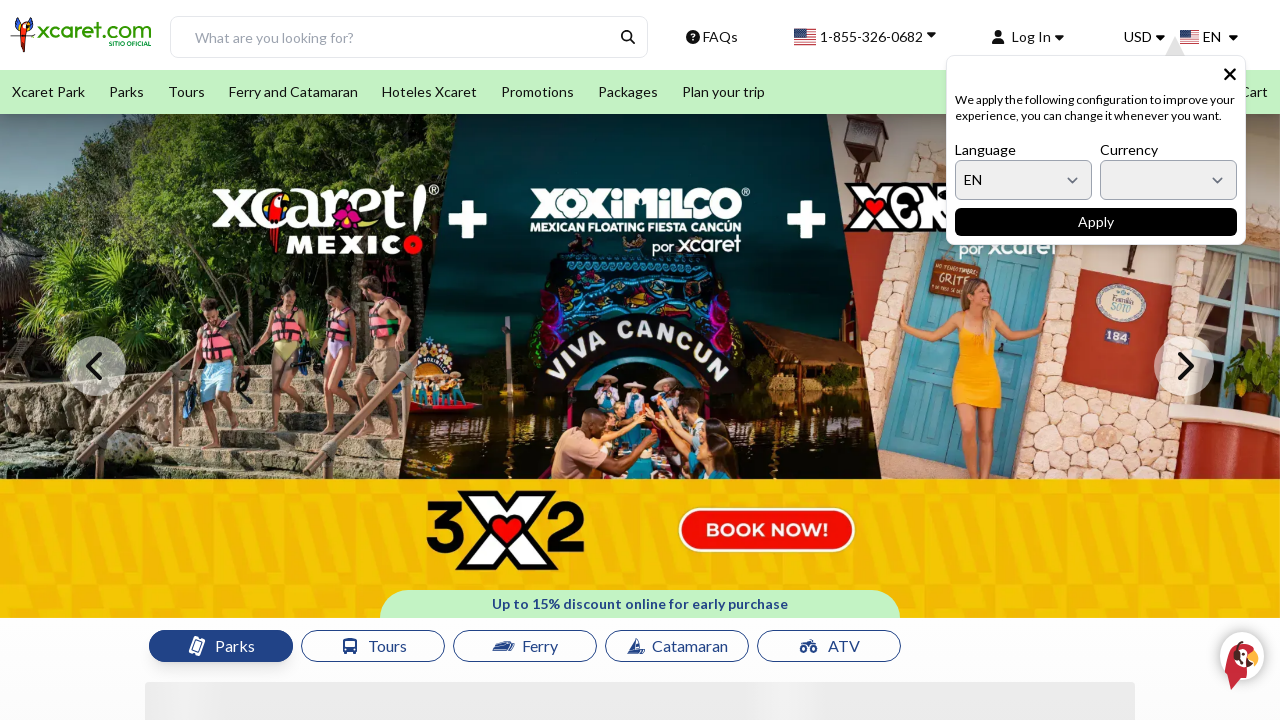

Waited for page network to be idle - page fully loaded
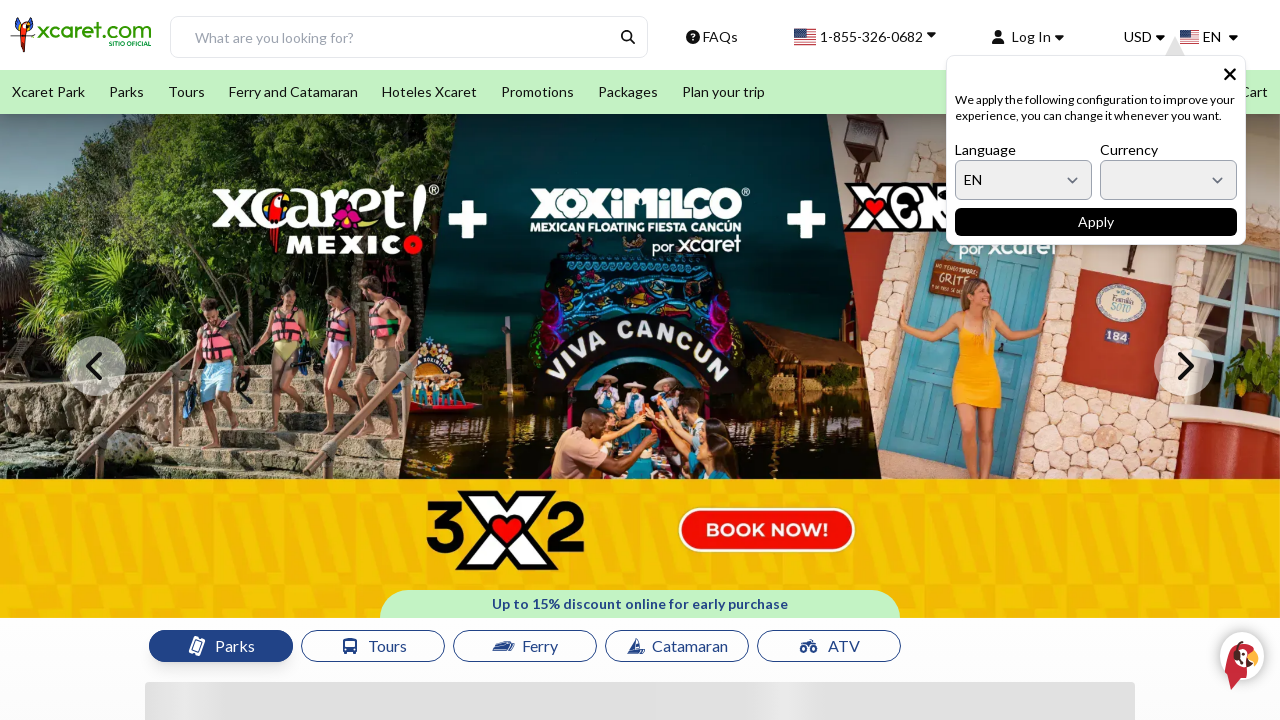

Verified main body element is present on Xcaret homepage
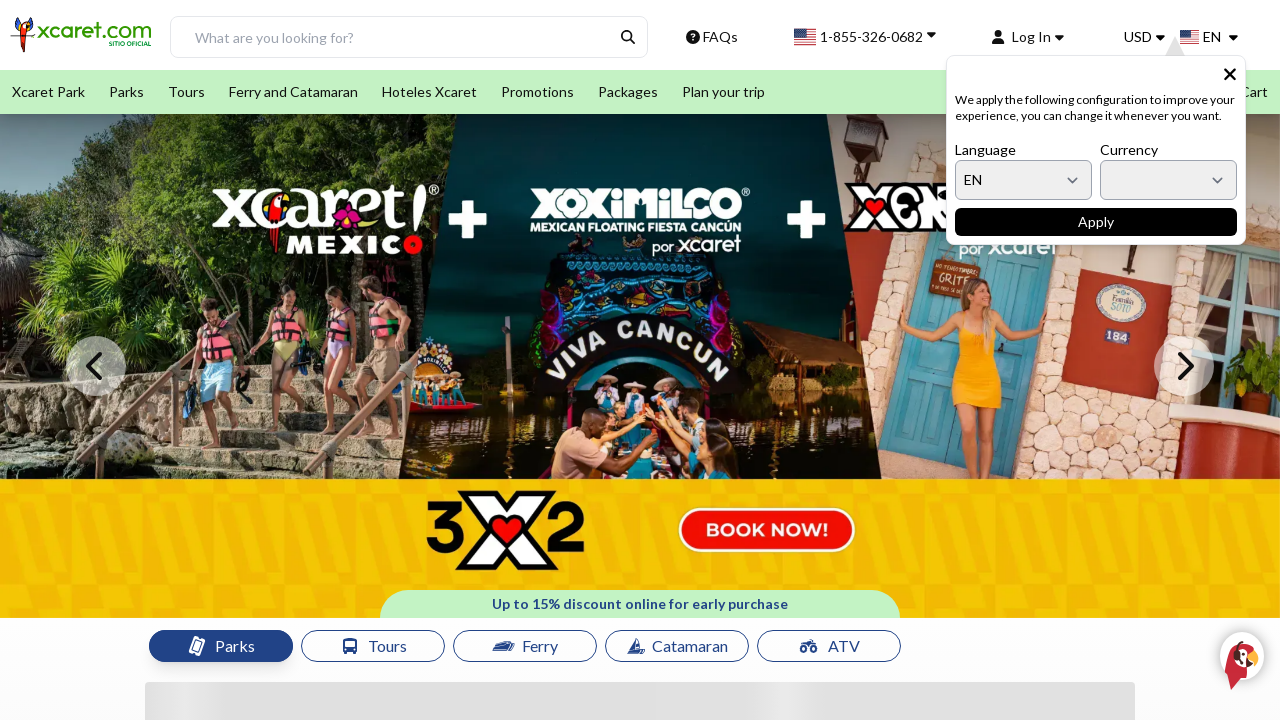

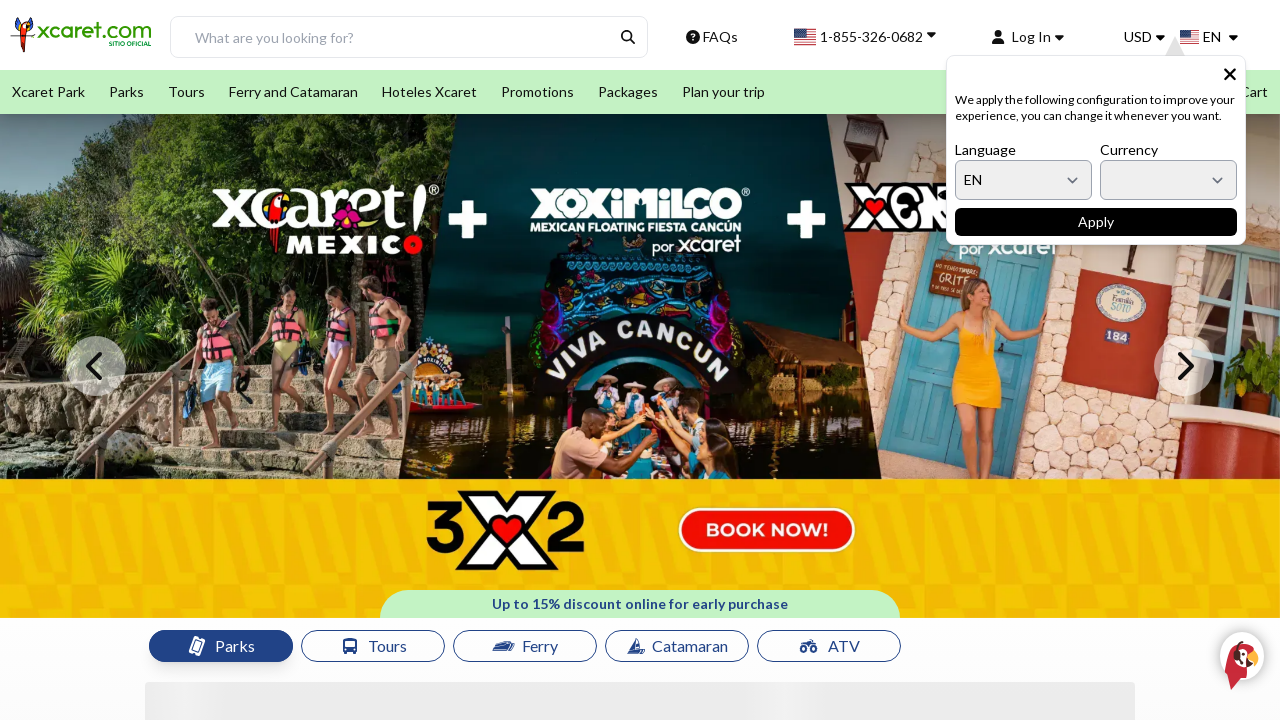